Navigates to Testlink website, verifies page content, clicks on GitHub link, and verifies landing on the correct GitHub page

Starting URL: https://testlink.org/

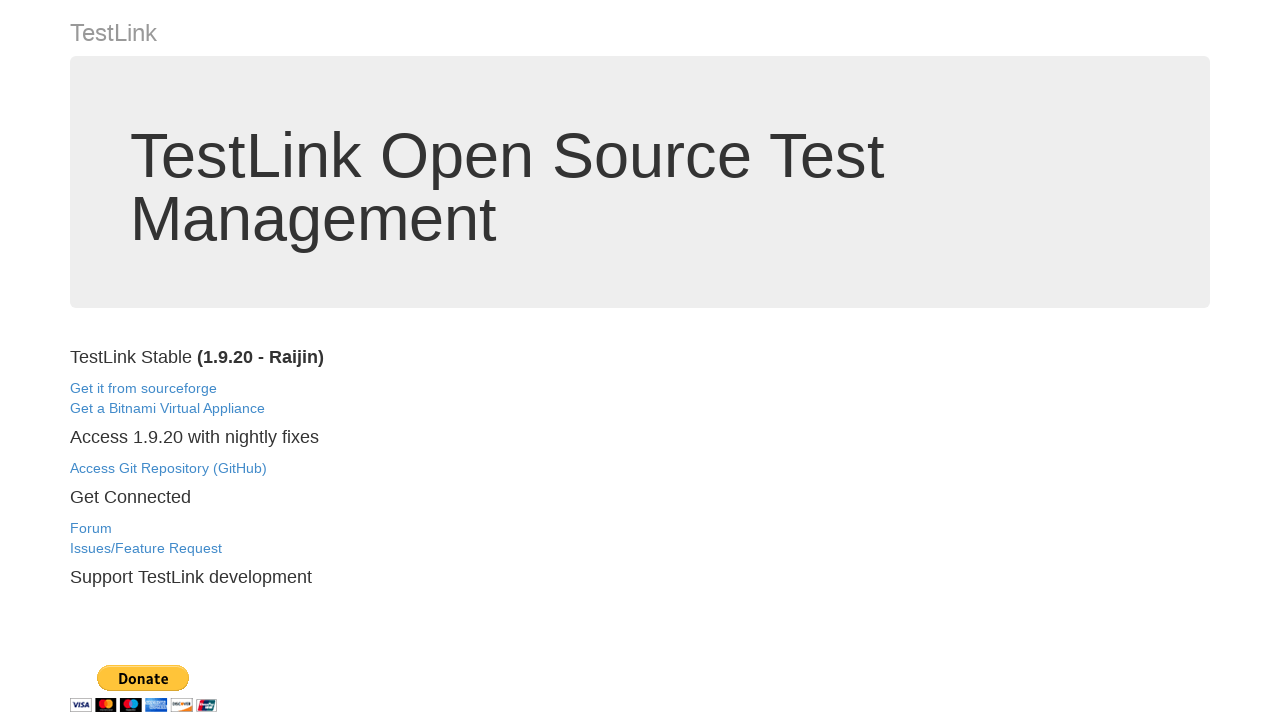

Waited for page body to load on Testlink website
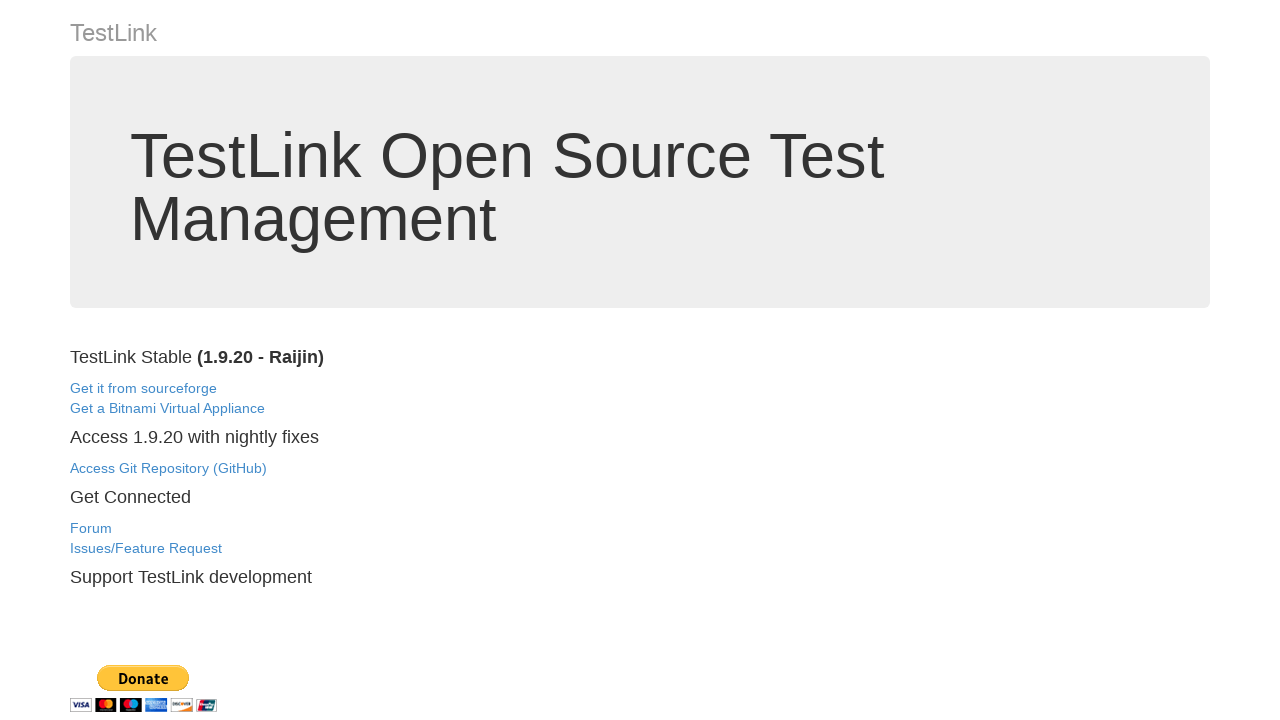

Verified Testlink page content - title or URL contains 'testlink'
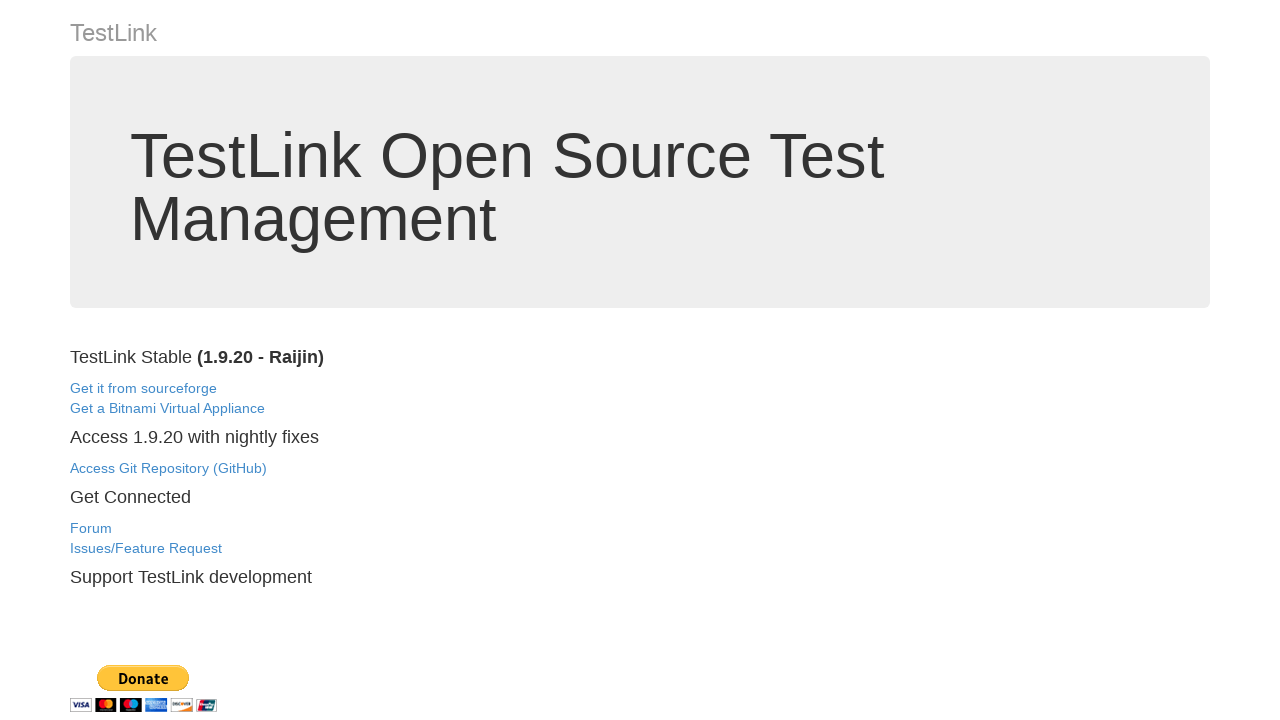

Clicked GitHub link on Testlink page at (168, 468) on a[href*='github.com']
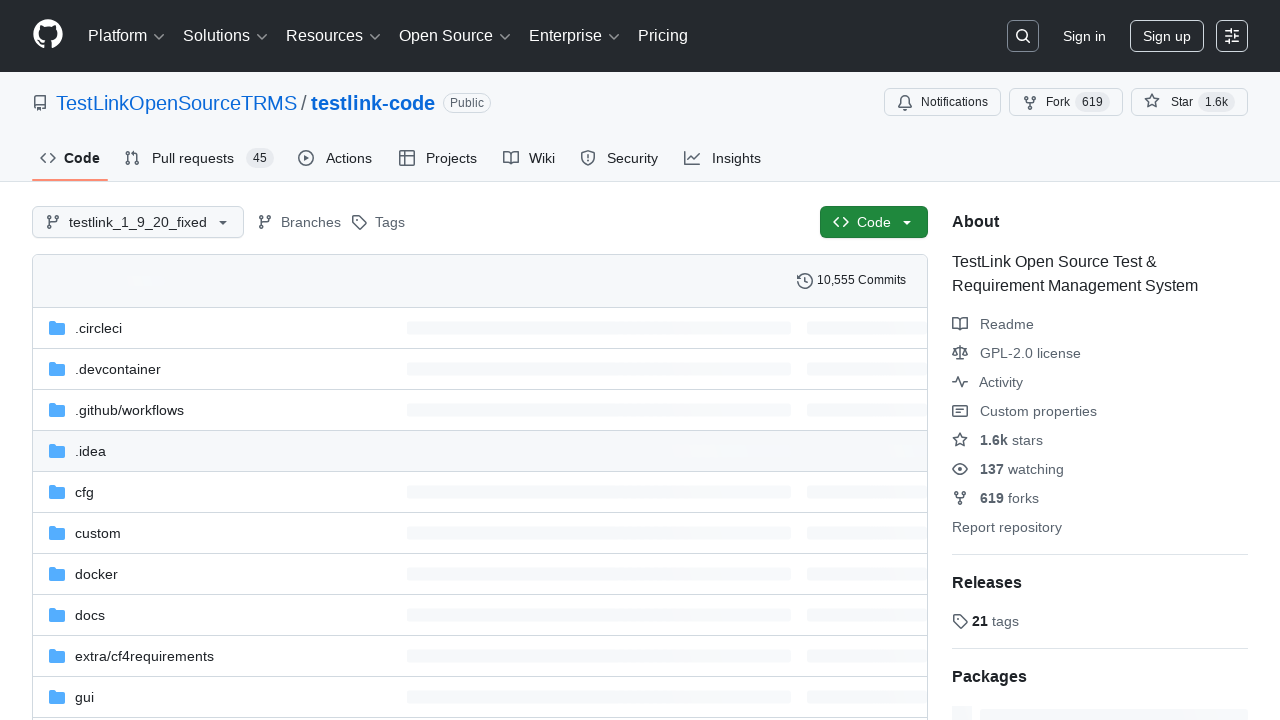

Waited for GitHub page to load
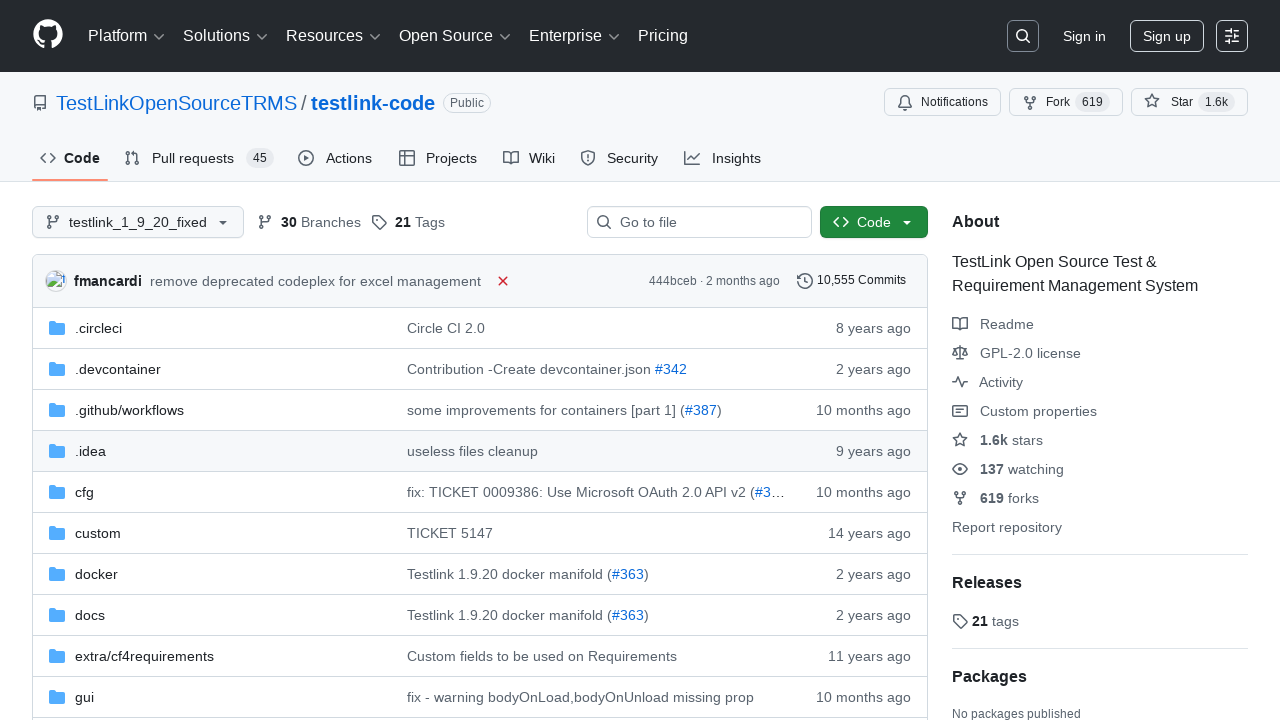

Verified landing on correct Testlink GitHub page
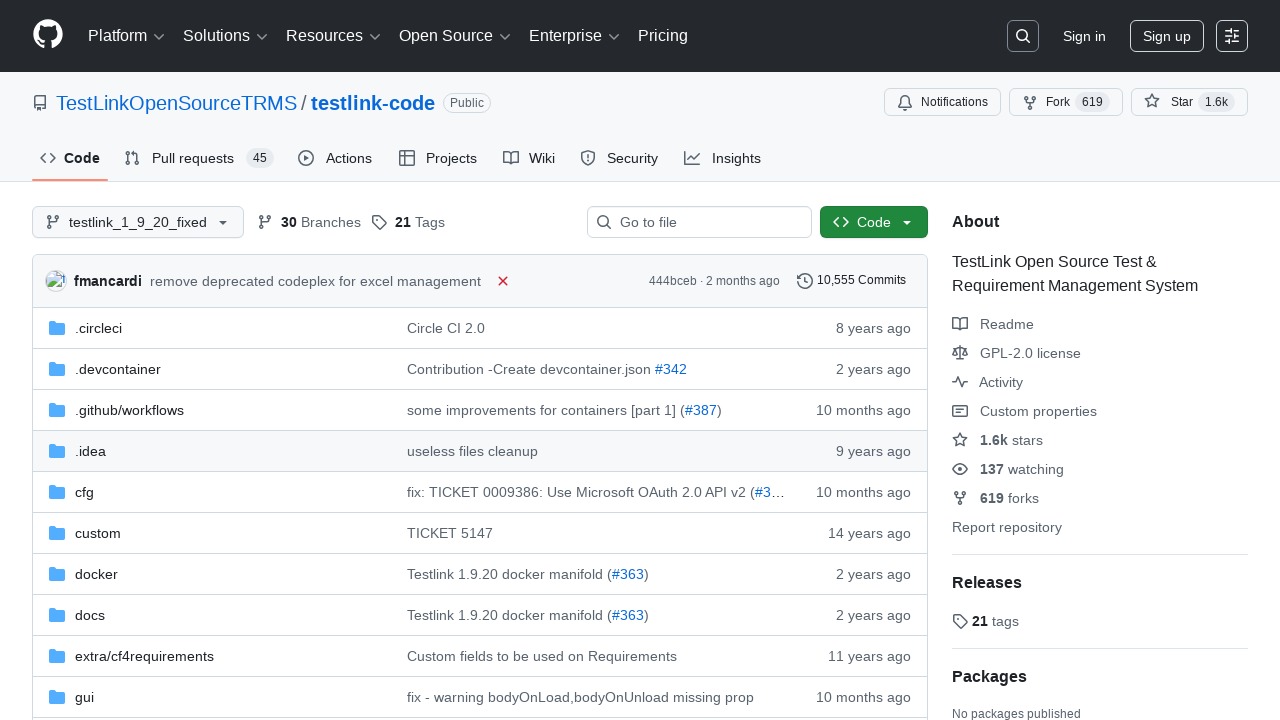

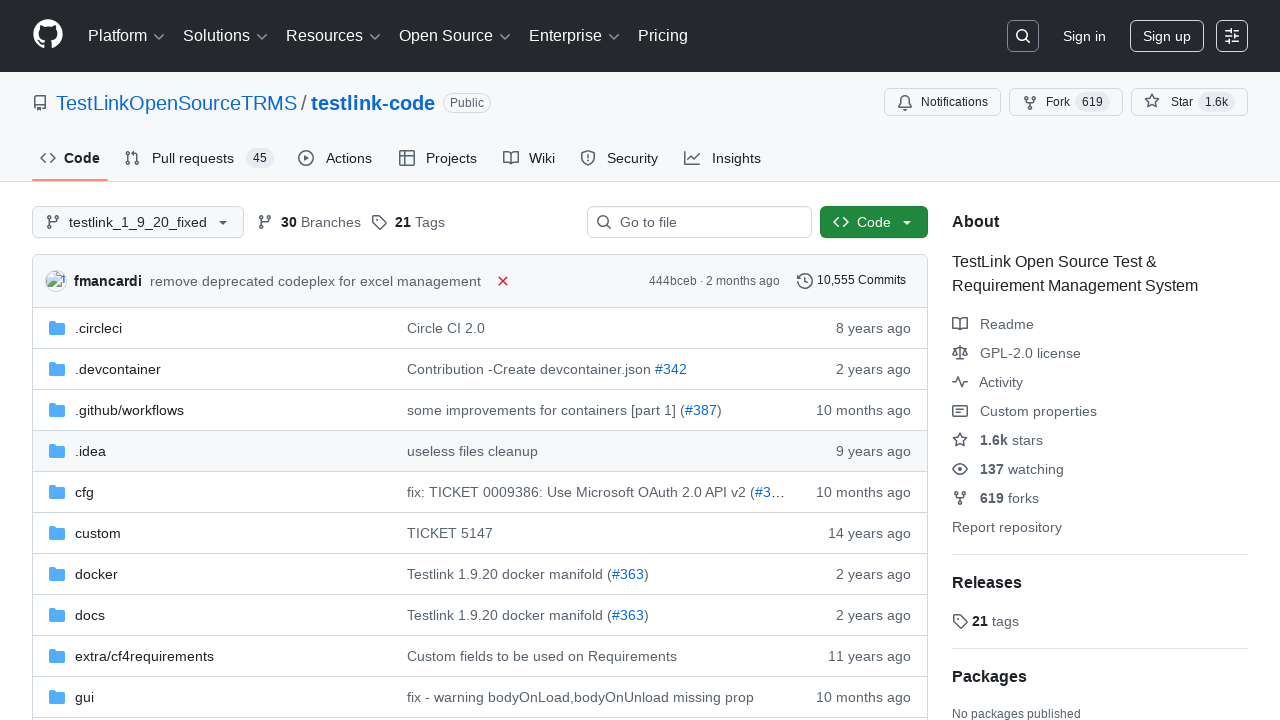